Tests multiple nested iframe handling by navigating to the Multiple frames tab, switching through parent and child iframes, and filling a text input inside the nested iframe.

Starting URL: http://demo.automationtesting.in/Frames.html

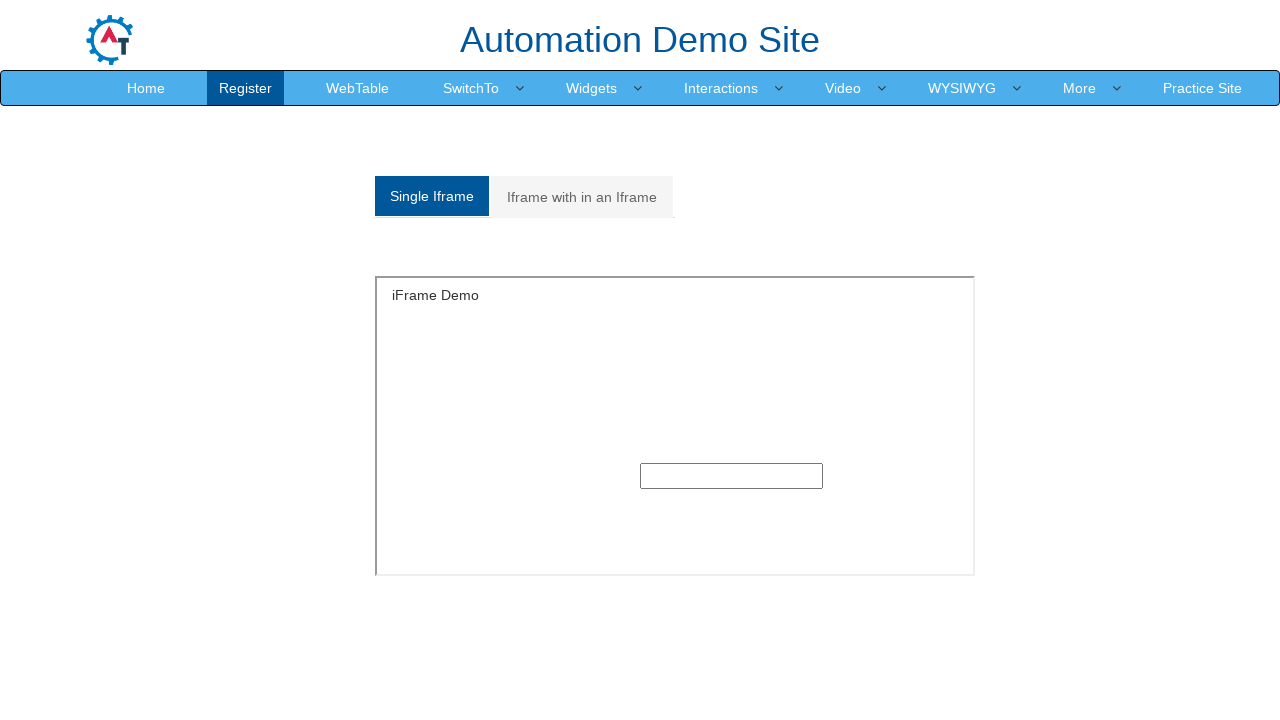

Clicked on the 'Multiple' frames tab at (582, 197) on a[href='#Multiple']
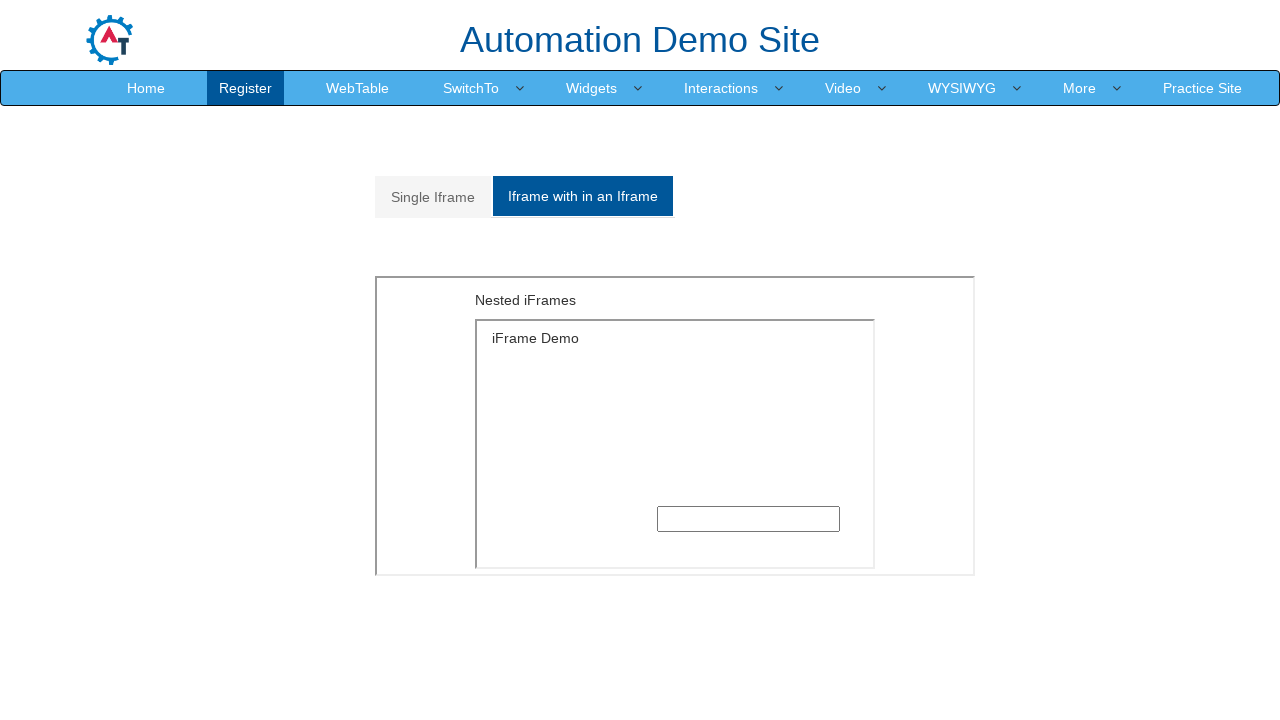

Located parent iframe with src='MultipleFrames.html'
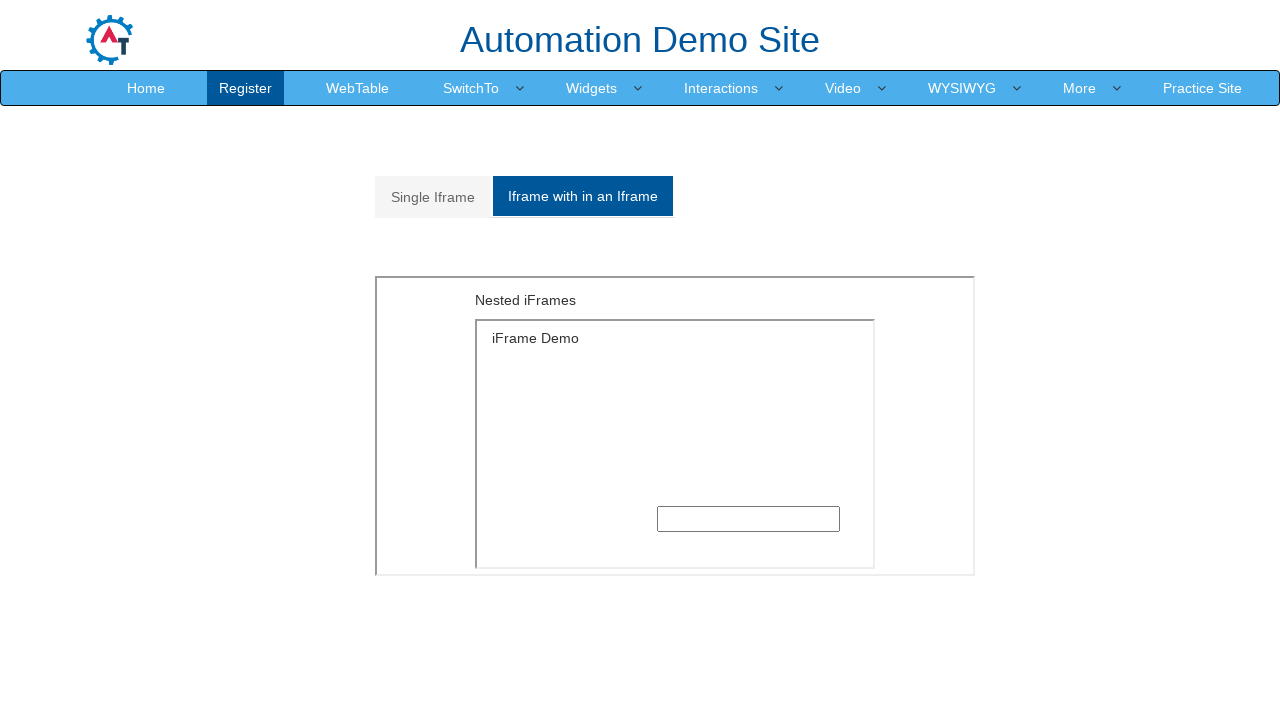

Located nested child iframe with src='SingleFrame.html' inside parent iframe
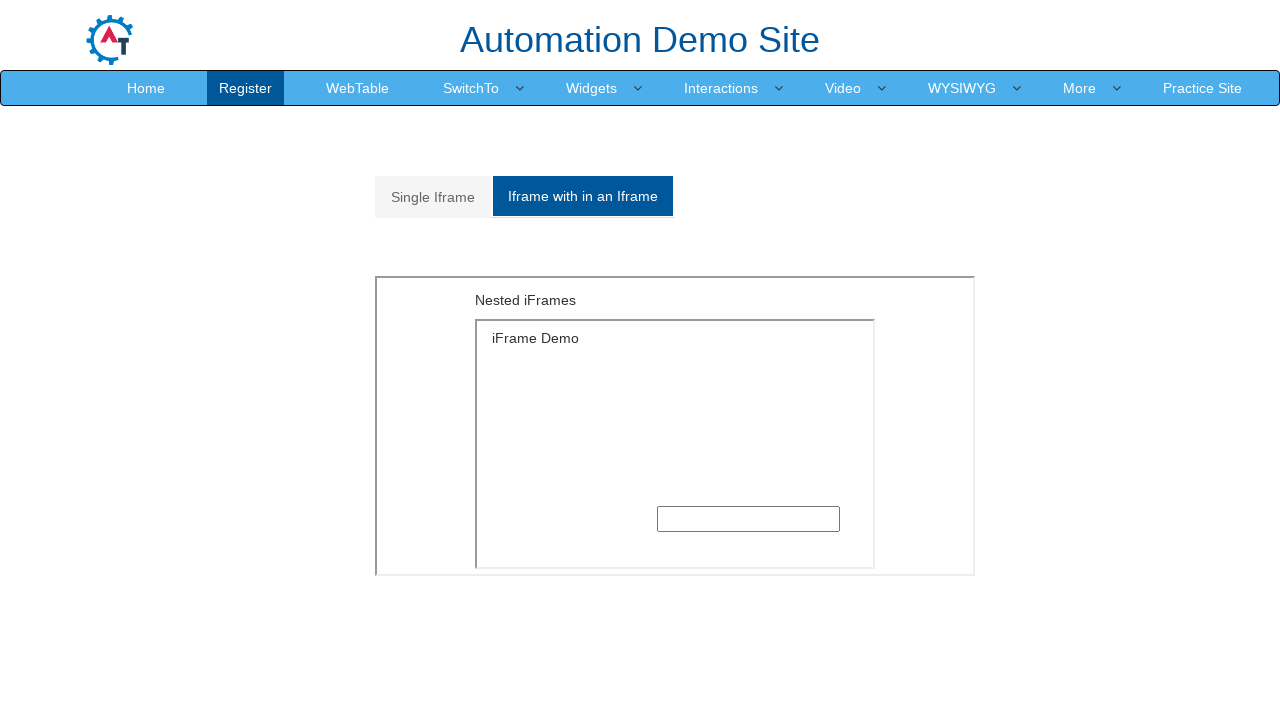

Filled text input in nested iframe with 'arise' on iframe[src='MultipleFrames.html'] >> internal:control=enter-frame >> iframe[src=
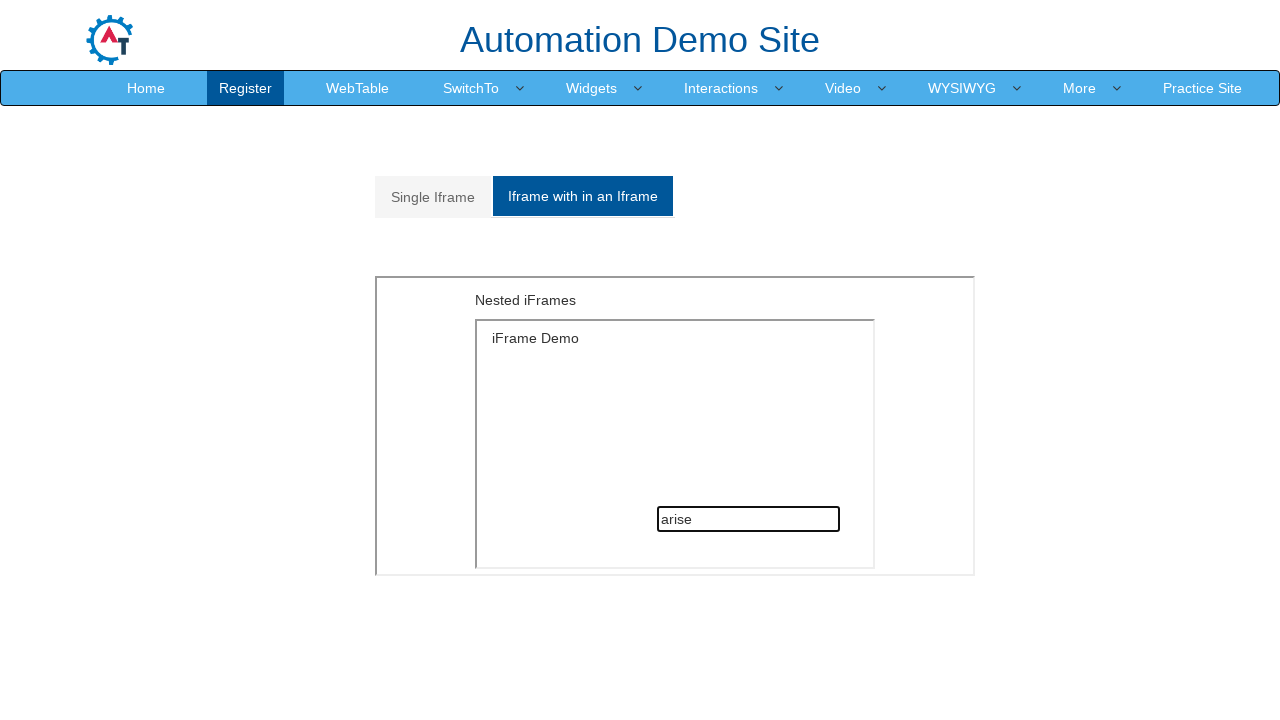

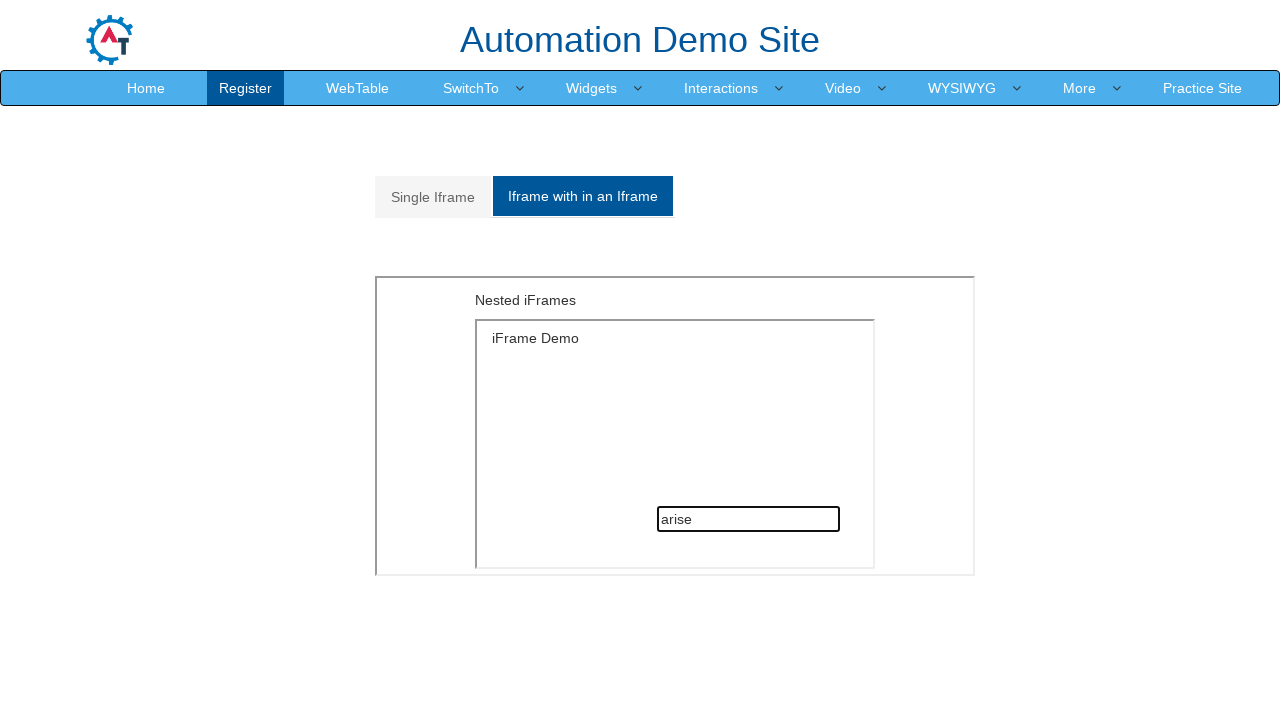